Tests checkbox functionality by clicking a checkbox to select it, verifying it's selected, then clicking again to uncheck it and verifying it's unchecked

Starting URL: https://rahulshettyacademy.com/AutomationPractice/

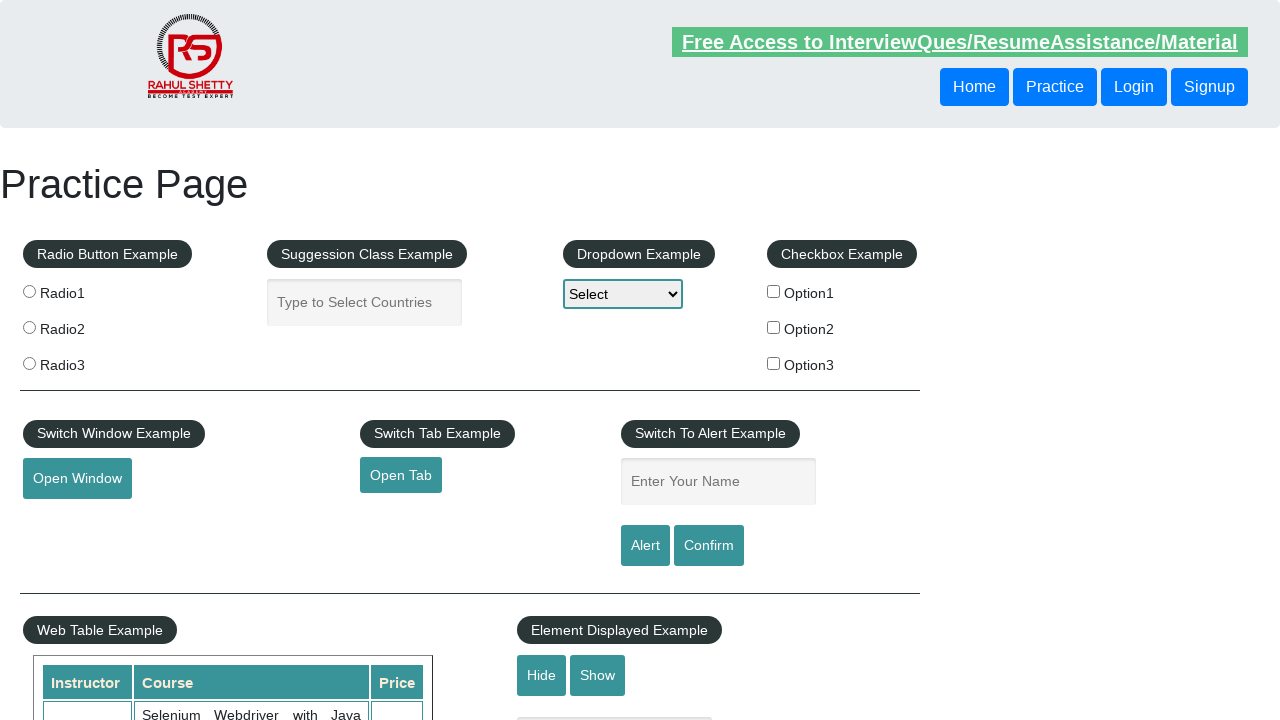

Clicked checkbox #checkBoxOption1 to select it at (774, 291) on #checkBoxOption1
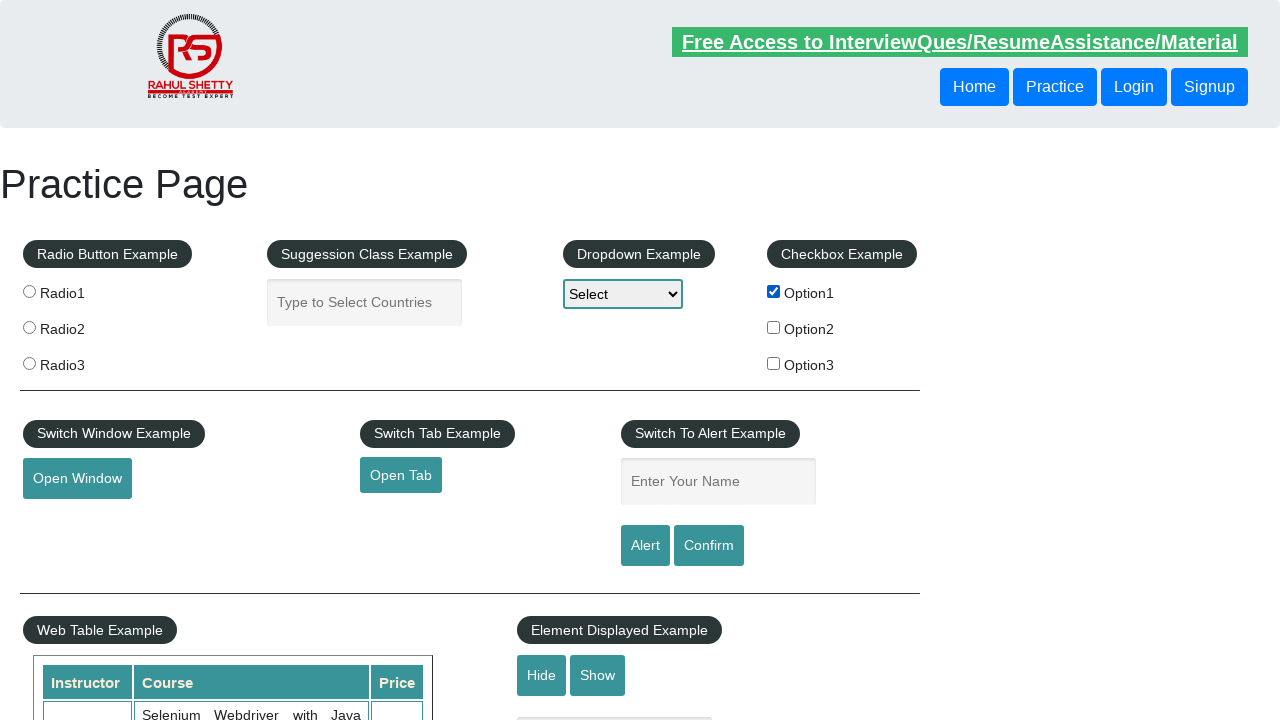

Verified checkbox #checkBoxOption1 is selected
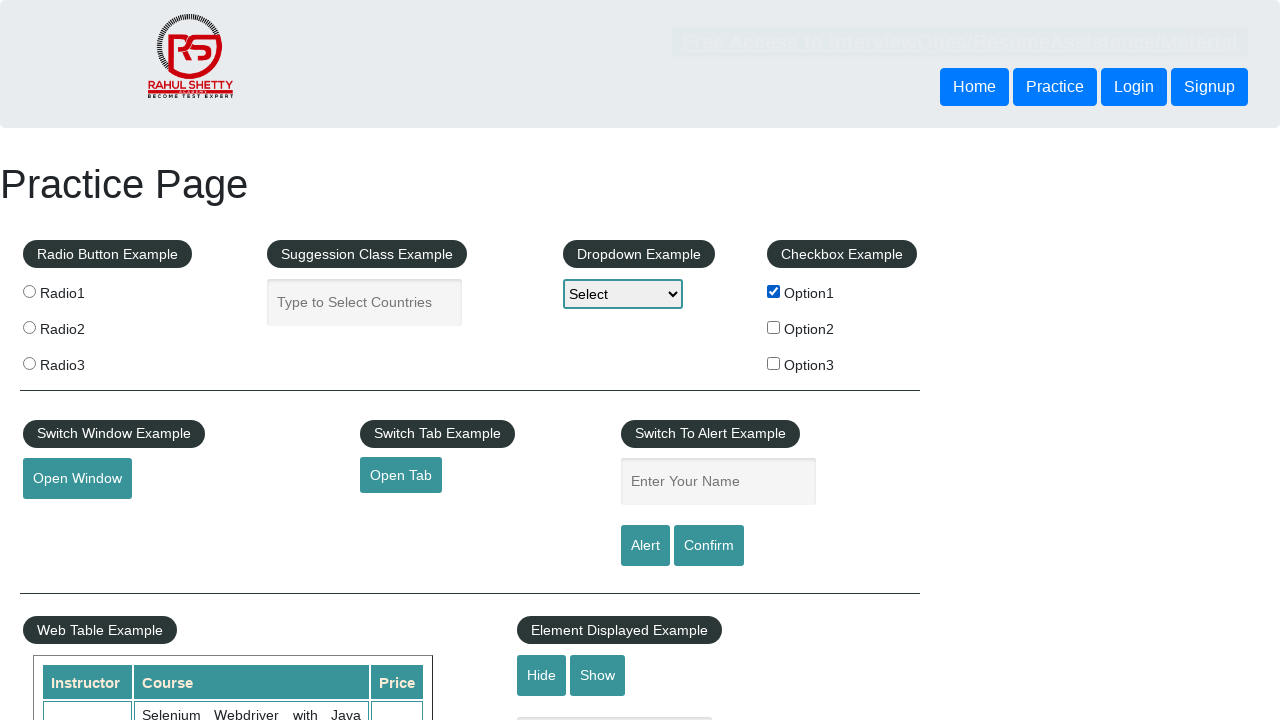

Clicked checkbox #checkBoxOption1 to uncheck it at (774, 291) on #checkBoxOption1
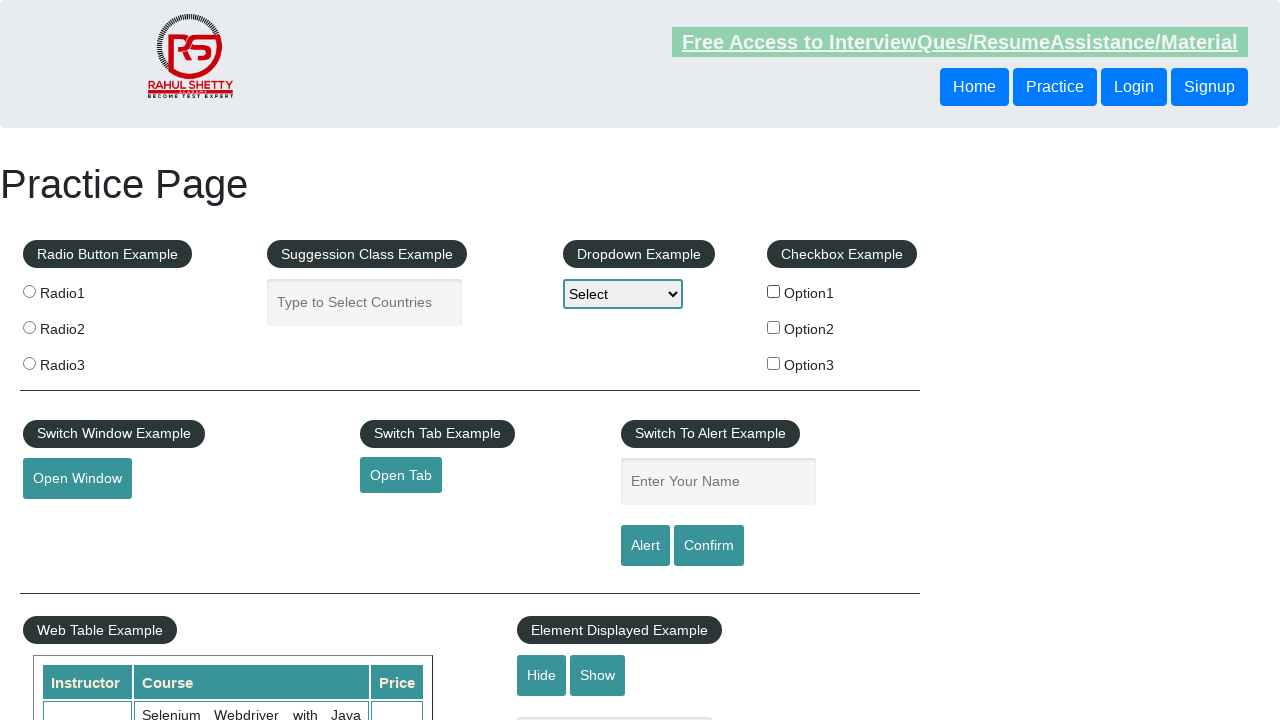

Verified checkbox #checkBoxOption1 is unchecked
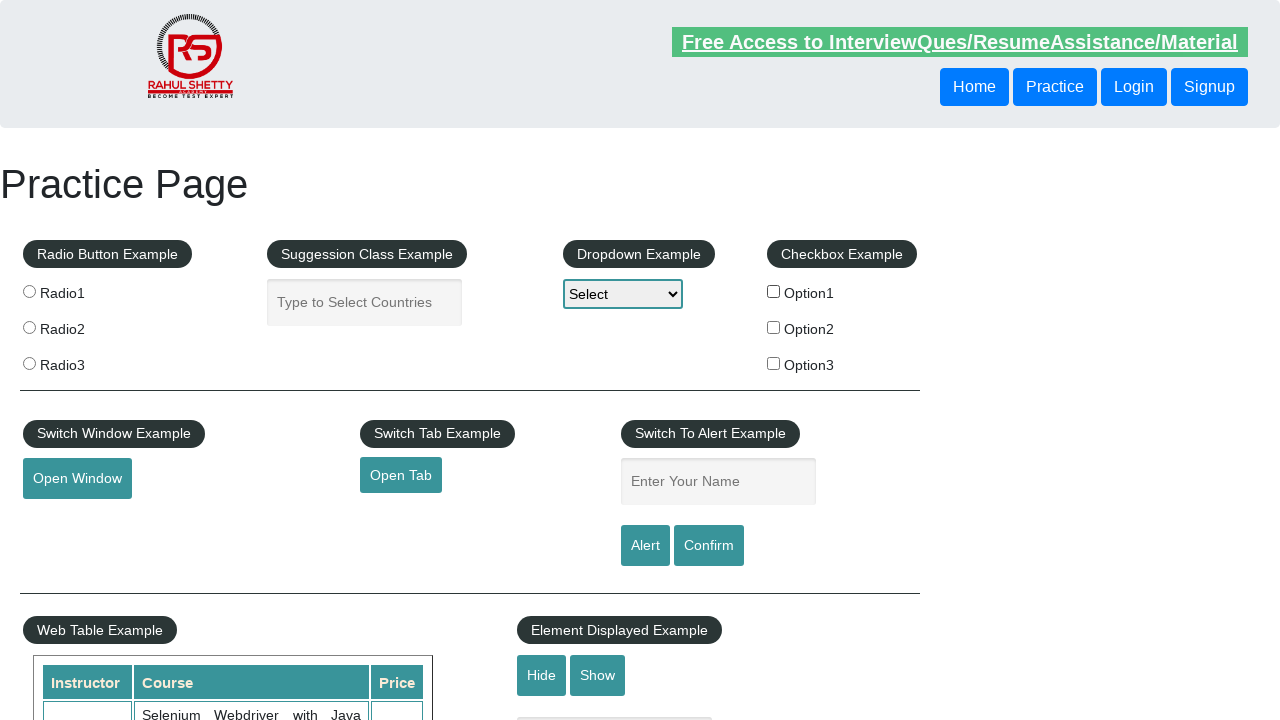

Located all checkboxes on the page
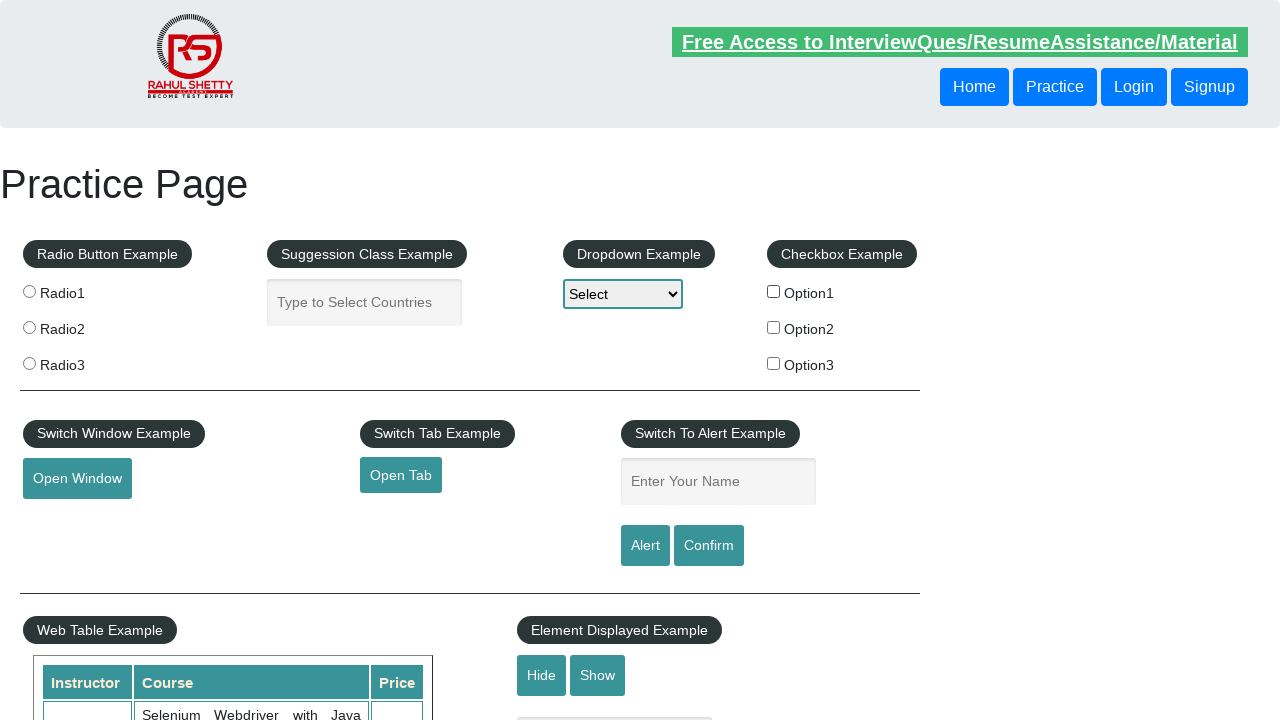

Counted 3 checkboxes on the page
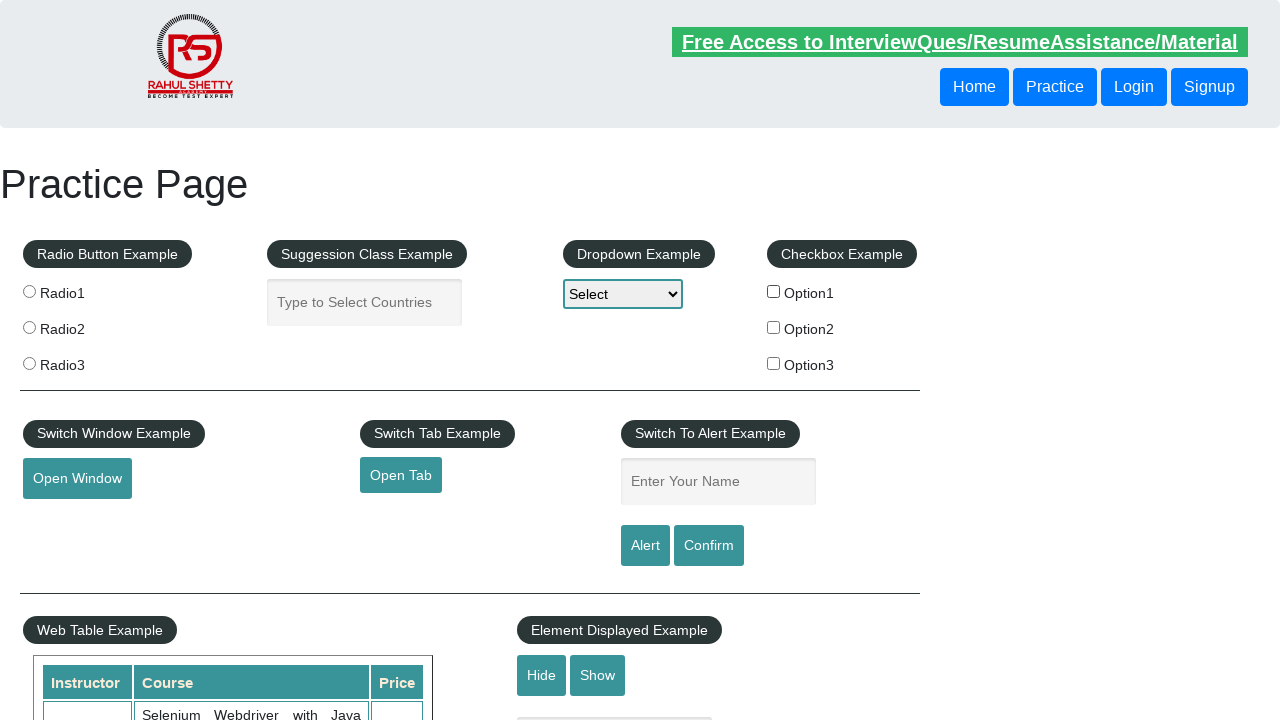

Printed checkbox count: 3
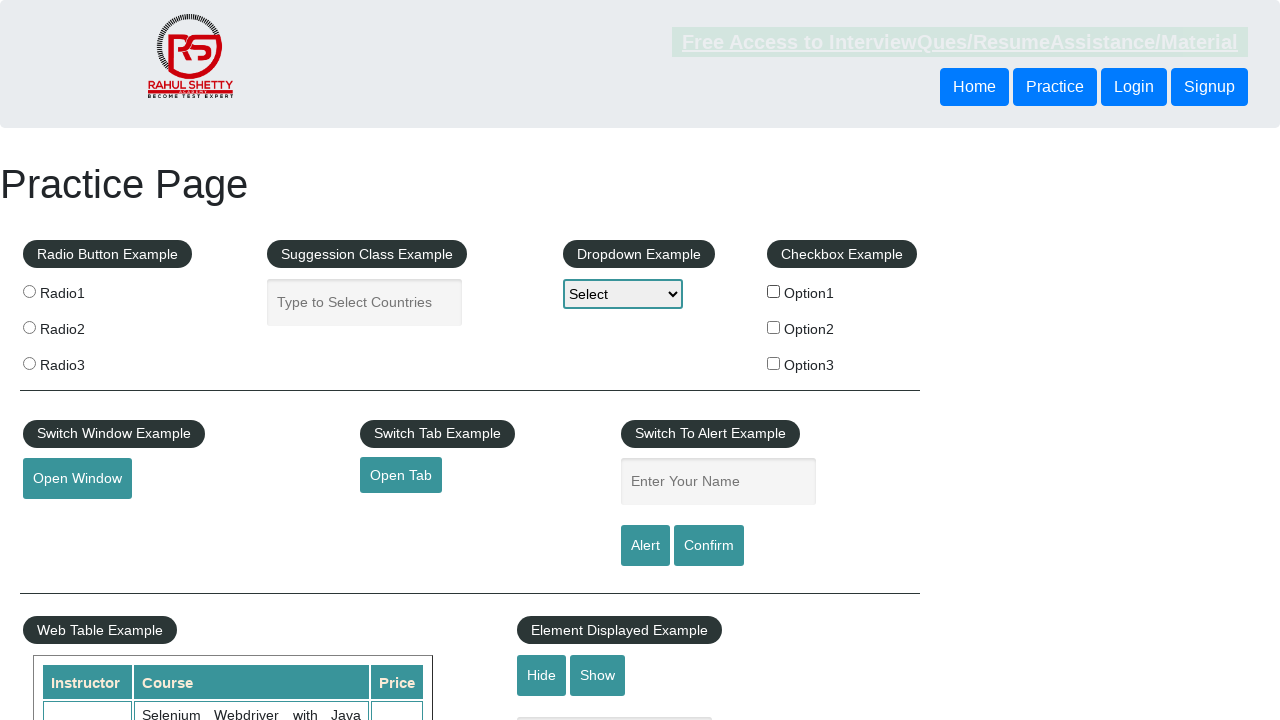

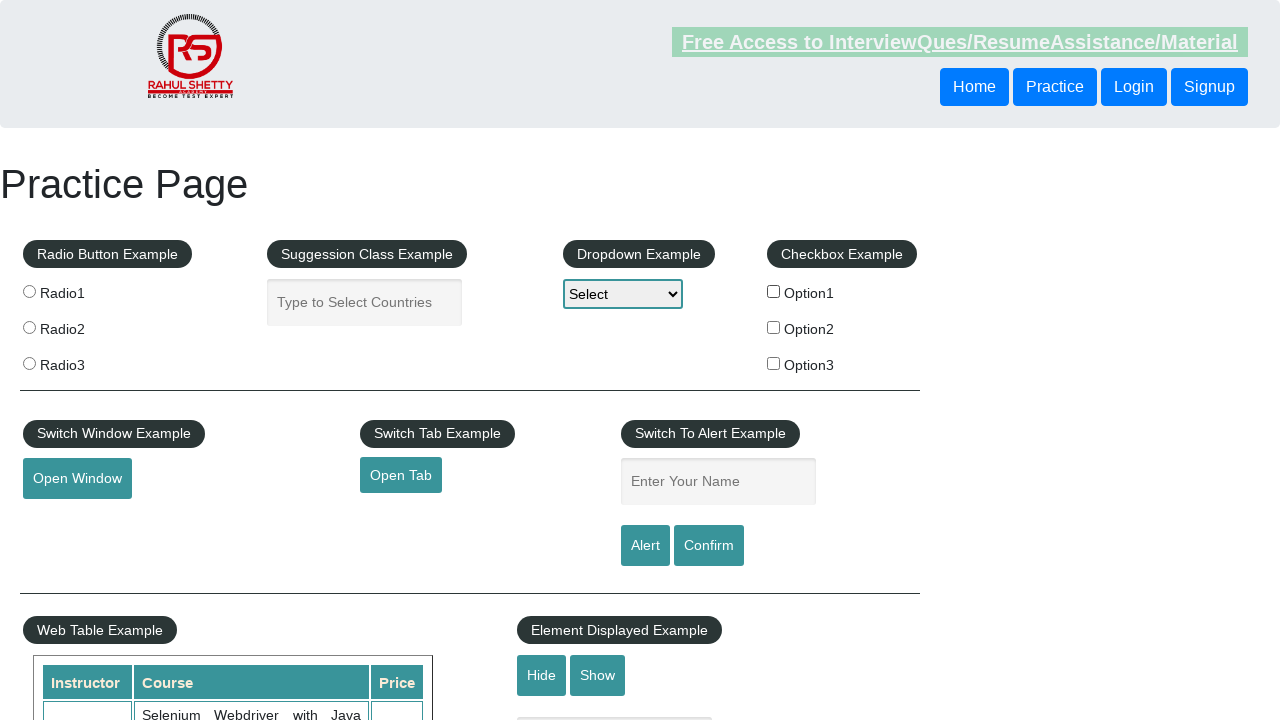